Tests a calculator application by performing multiple mathematical operations with different operators and verifying the results are displayed in the history table

Starting URL: https://juliemr.github.io/protractor-demo/

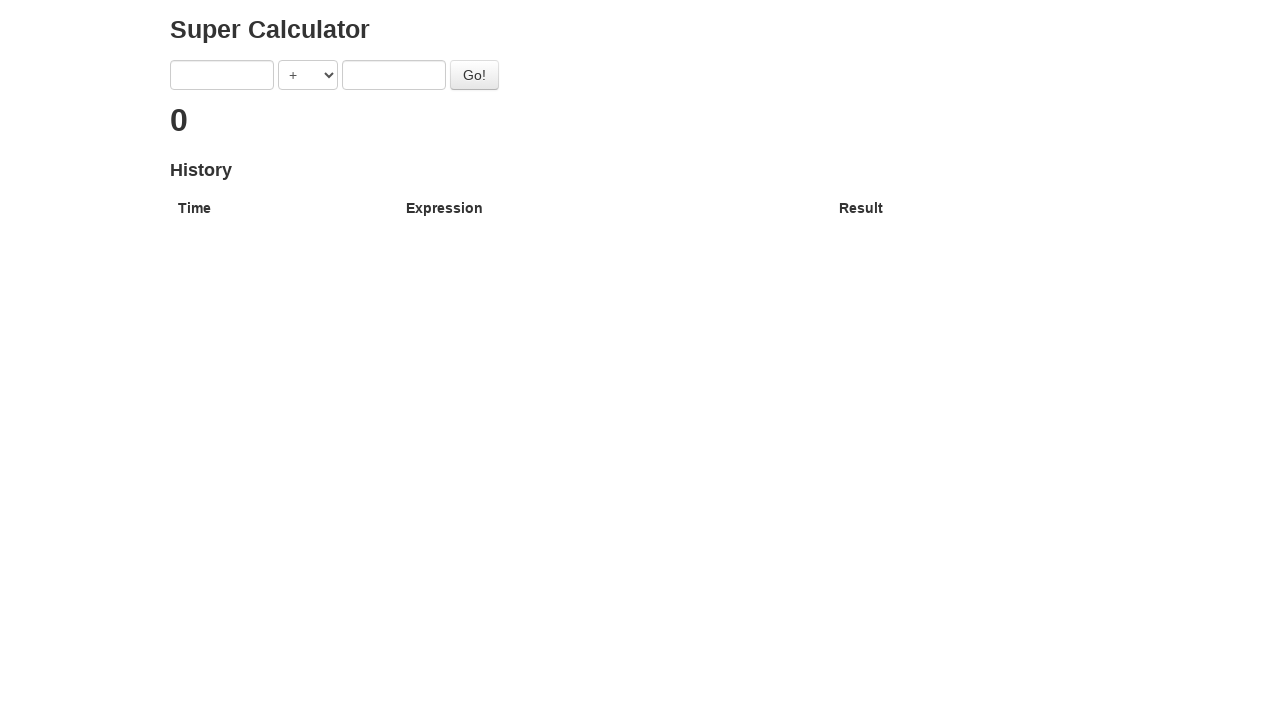

Filled first number field with 10 on [ng-model='first']
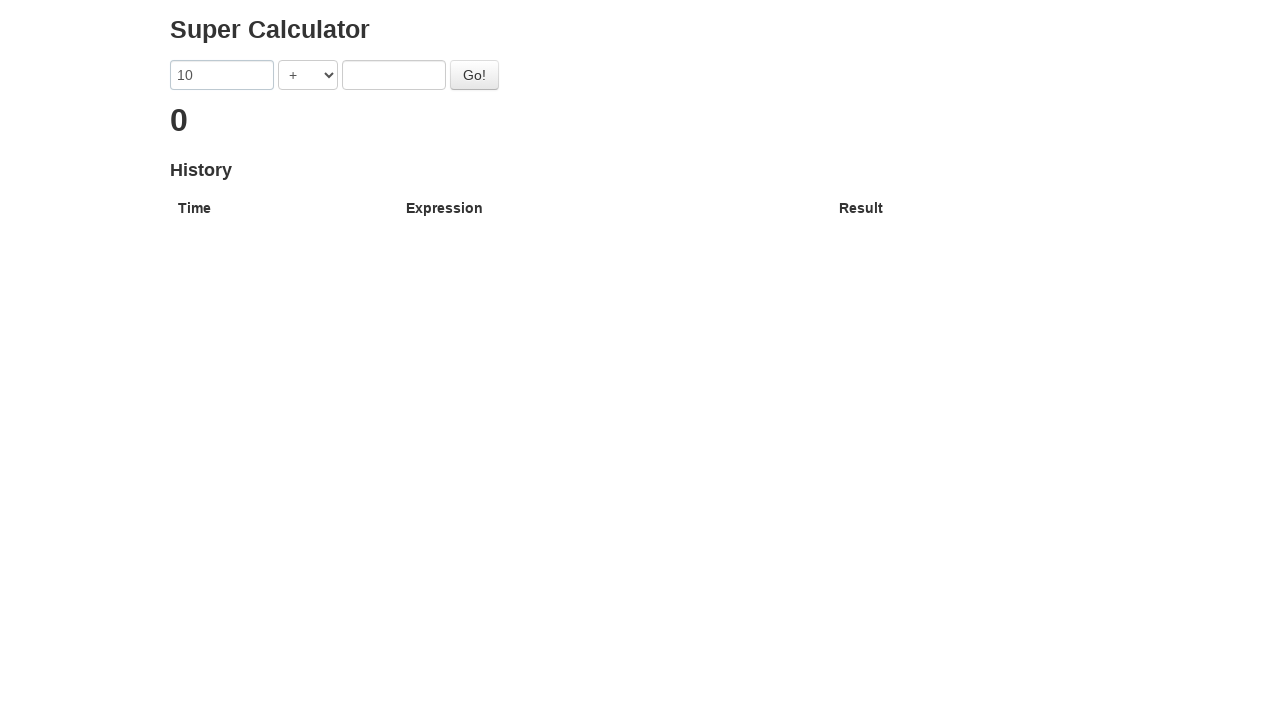

Selected operator '+' from dropdown on [ng-model='operator']
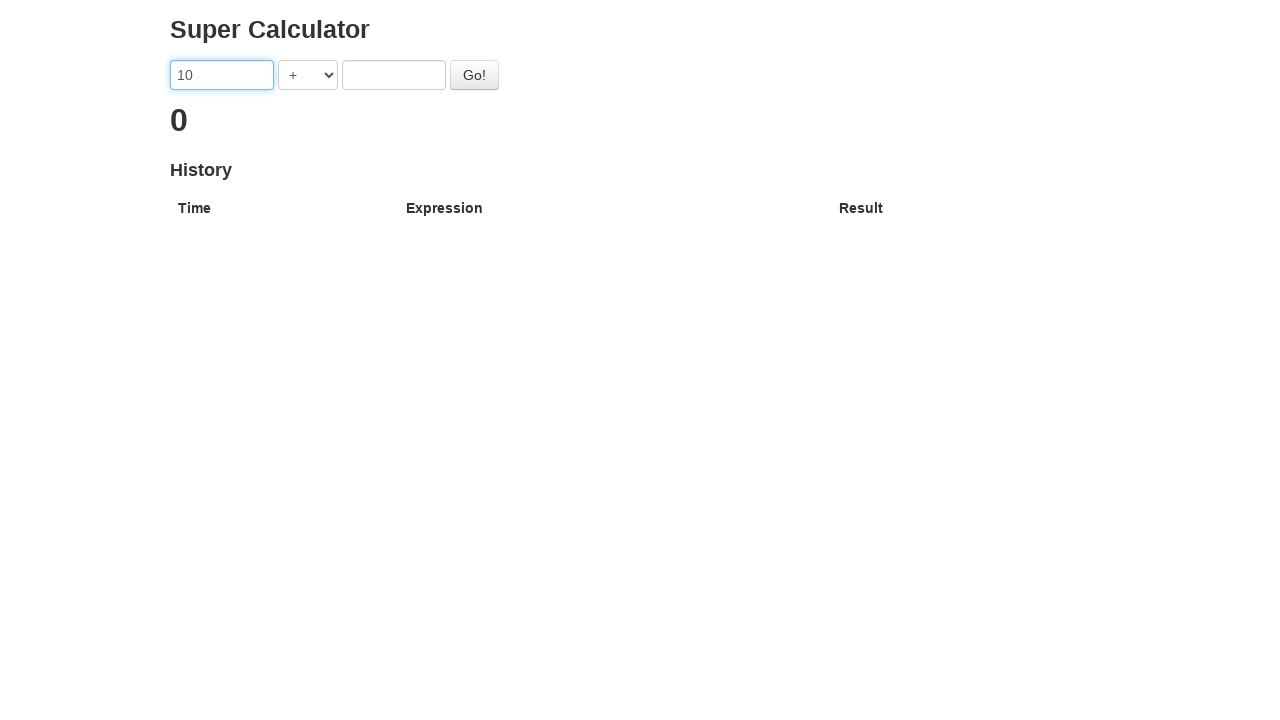

Filled second number field with 2 on [ng-model='second']
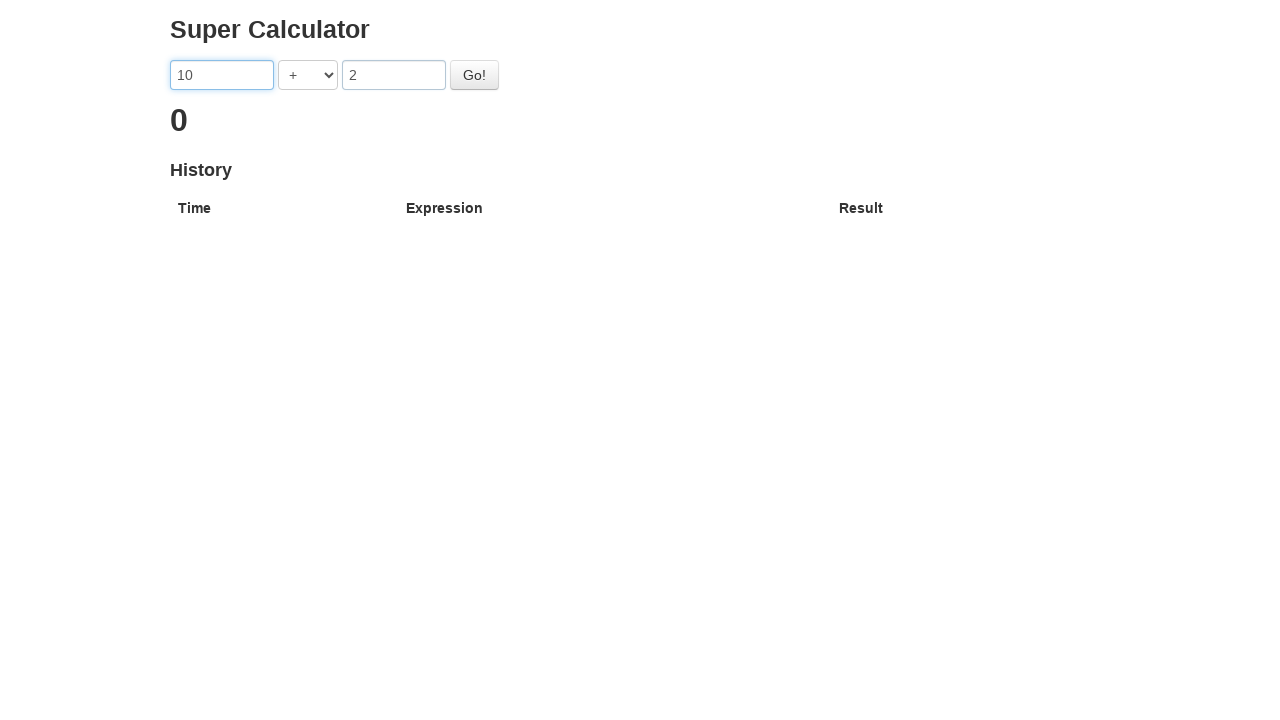

Clicked Go button to calculate 10 + 2 at (474, 75) on #gobutton
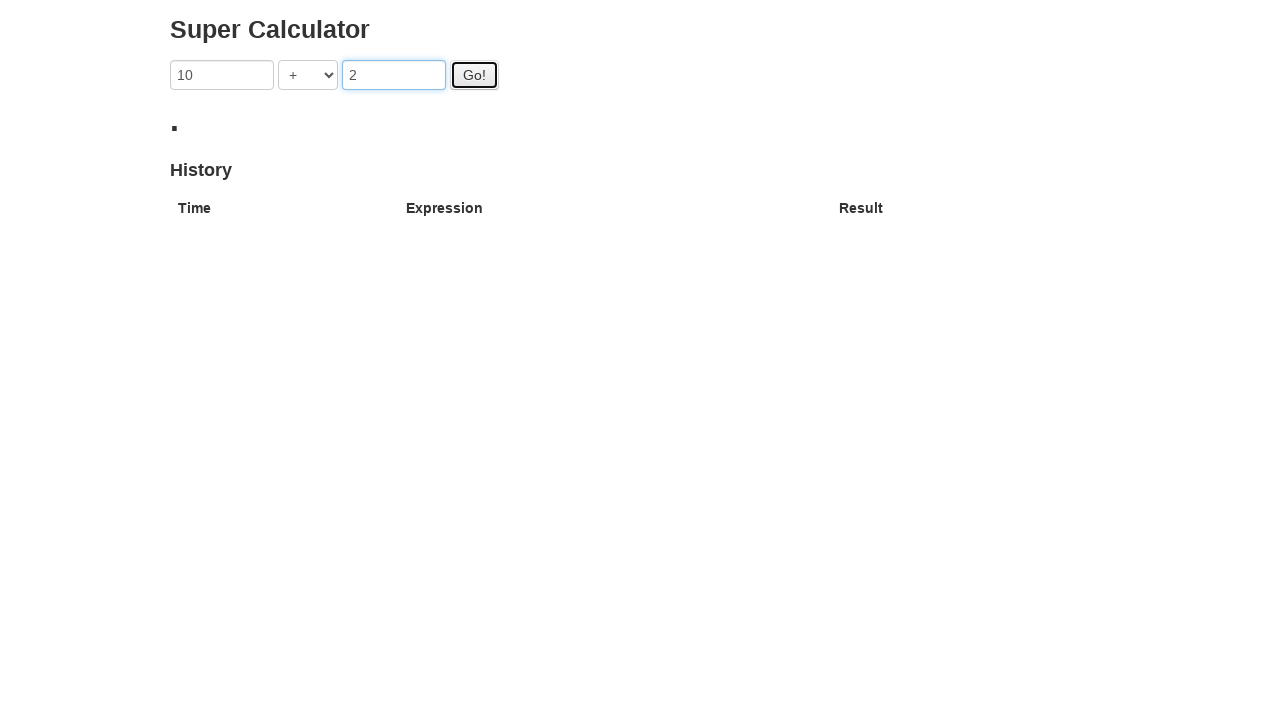

Result appeared for calculation 1
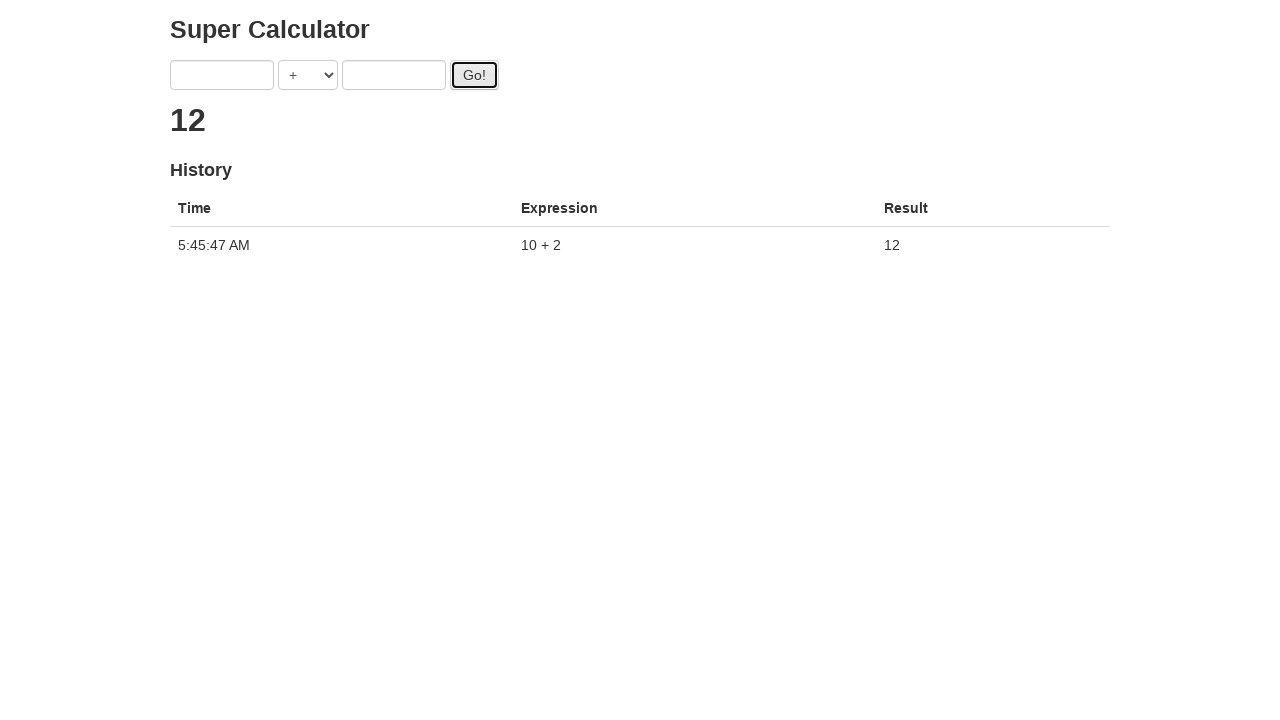

Filled first number field with 11 on [ng-model='first']
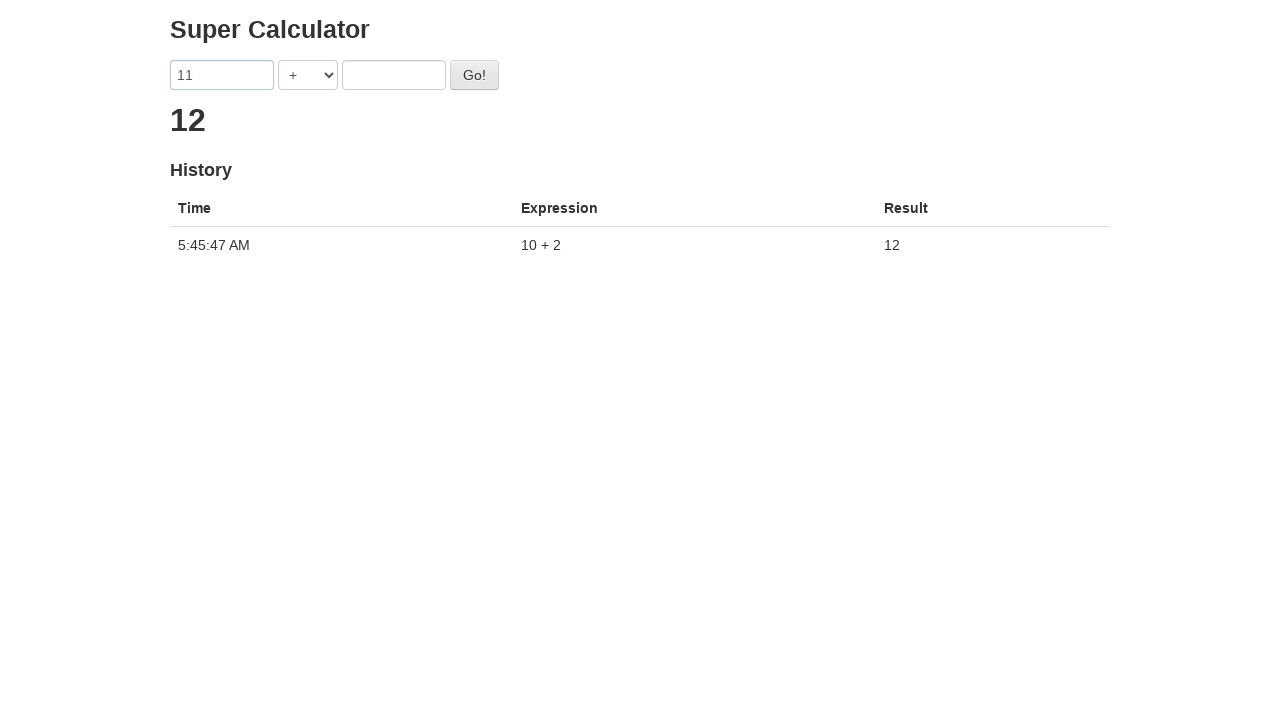

Selected operator '-' from dropdown on [ng-model='operator']
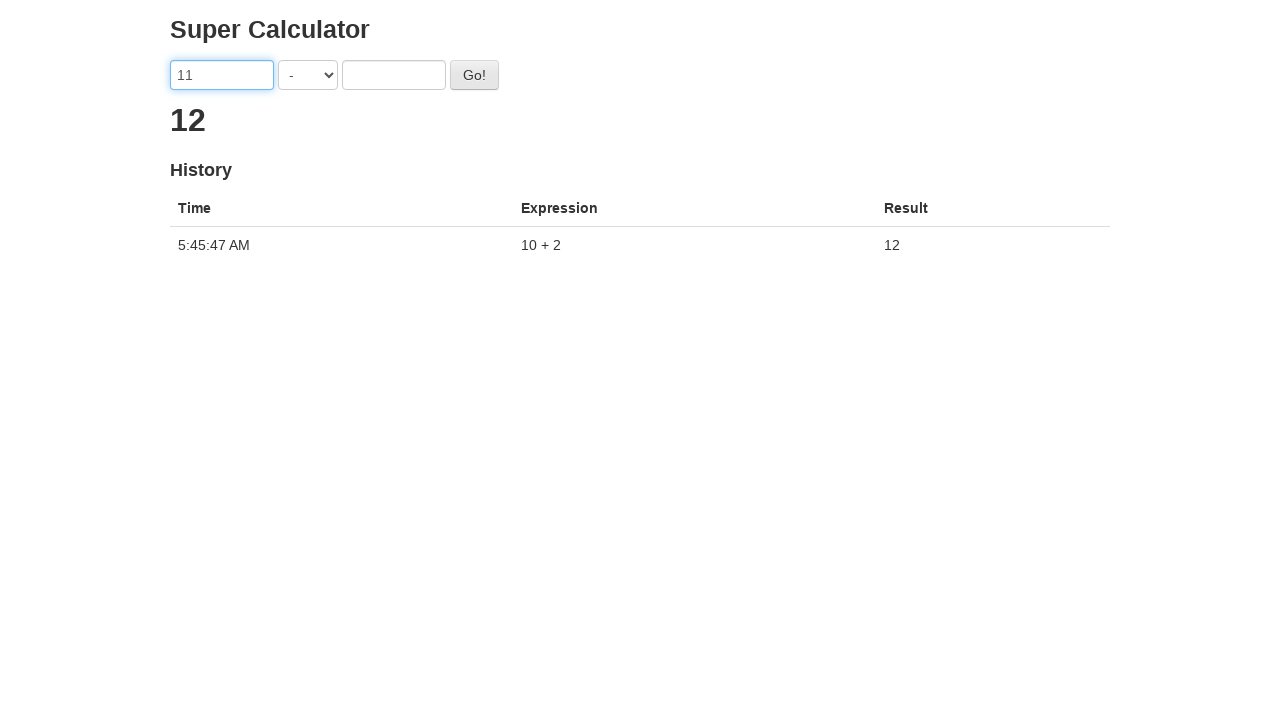

Filled second number field with 3 on [ng-model='second']
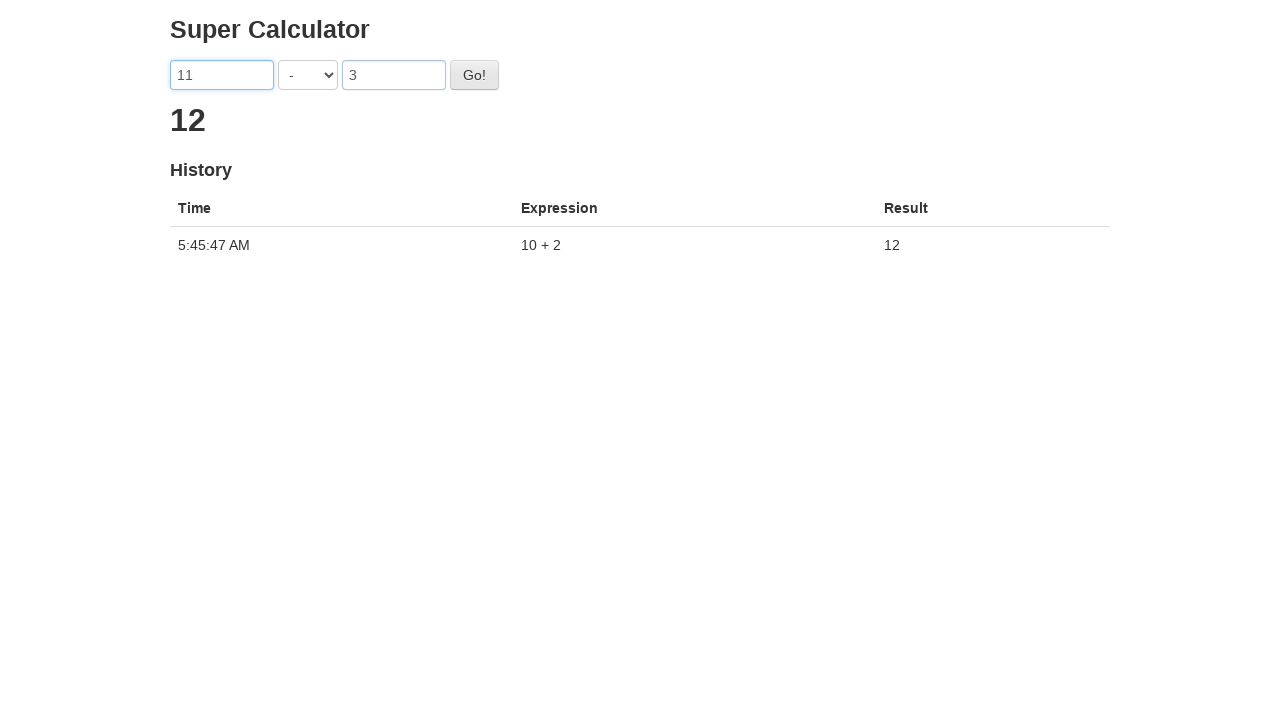

Clicked Go button to calculate 11 - 3 at (474, 75) on #gobutton
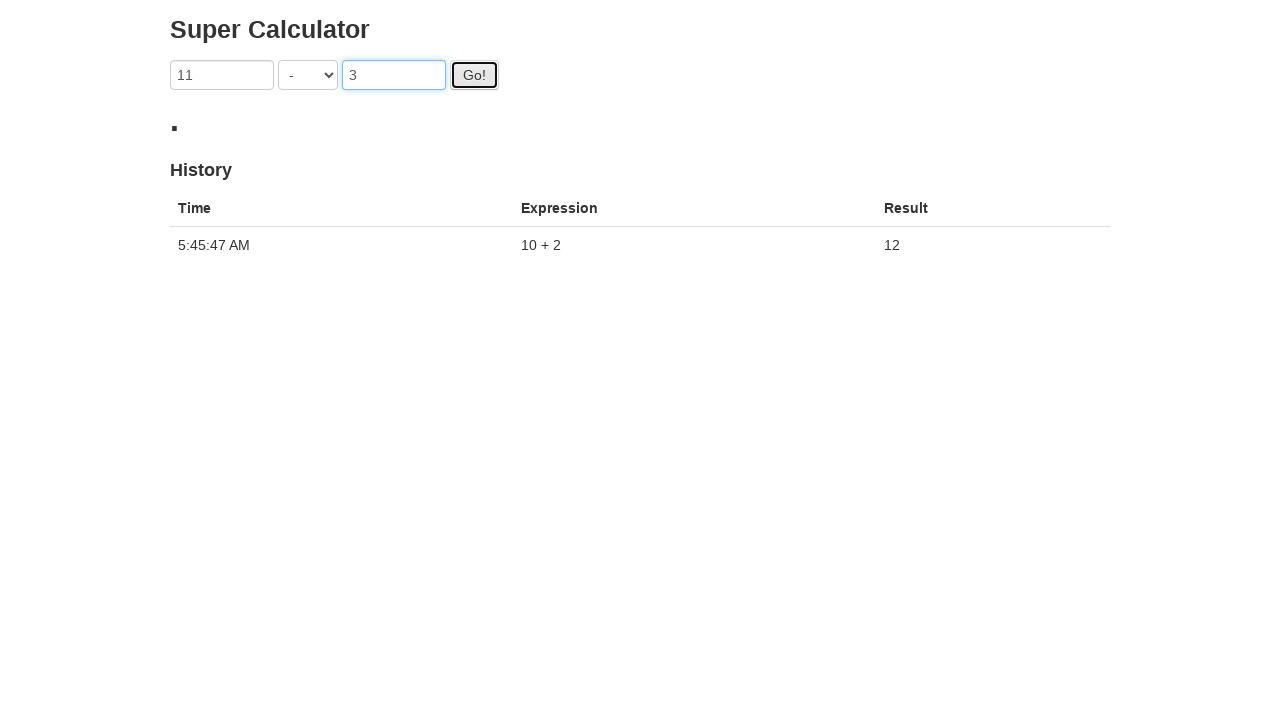

Result appeared for calculation 2
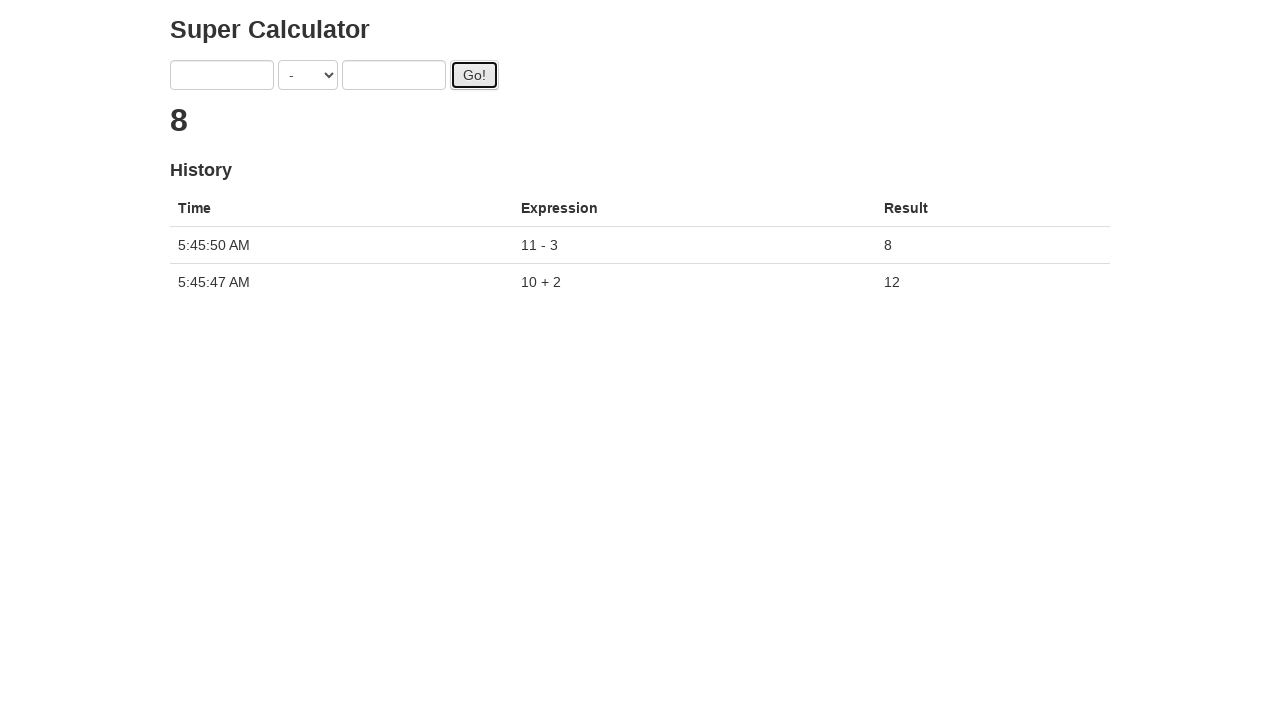

Filled first number field with 12 on [ng-model='first']
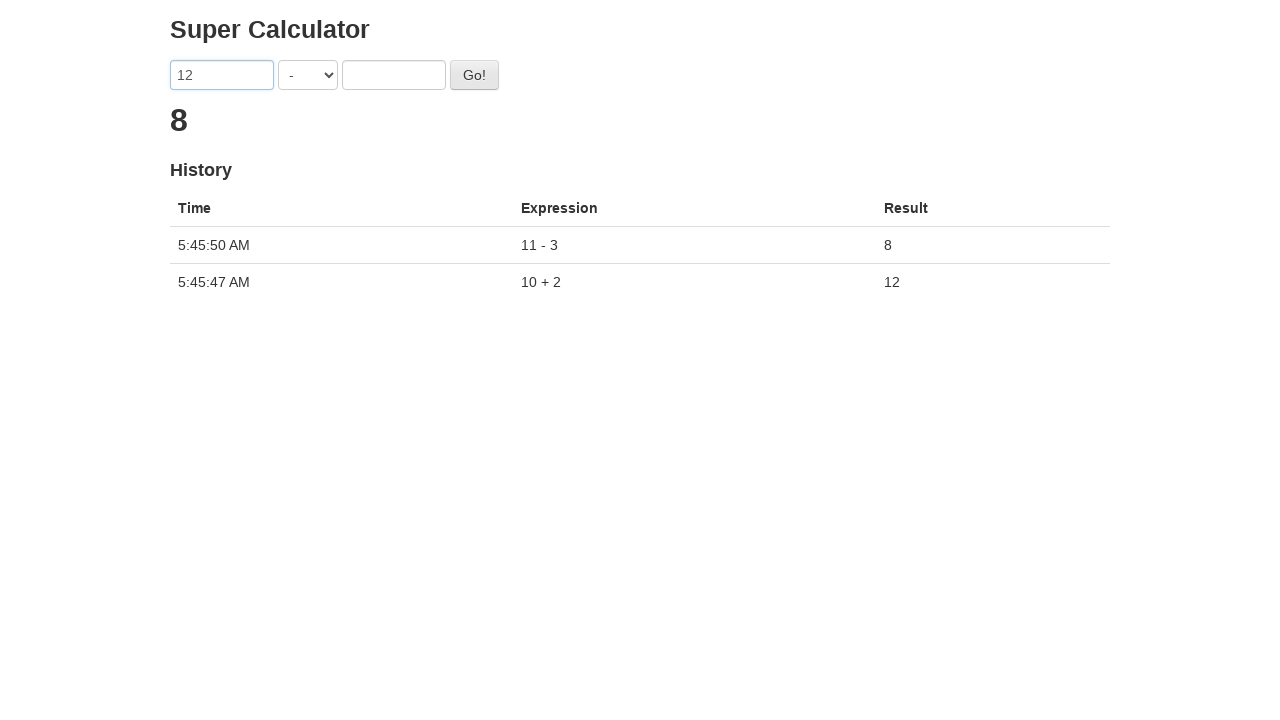

Selected operator '/' from dropdown on [ng-model='operator']
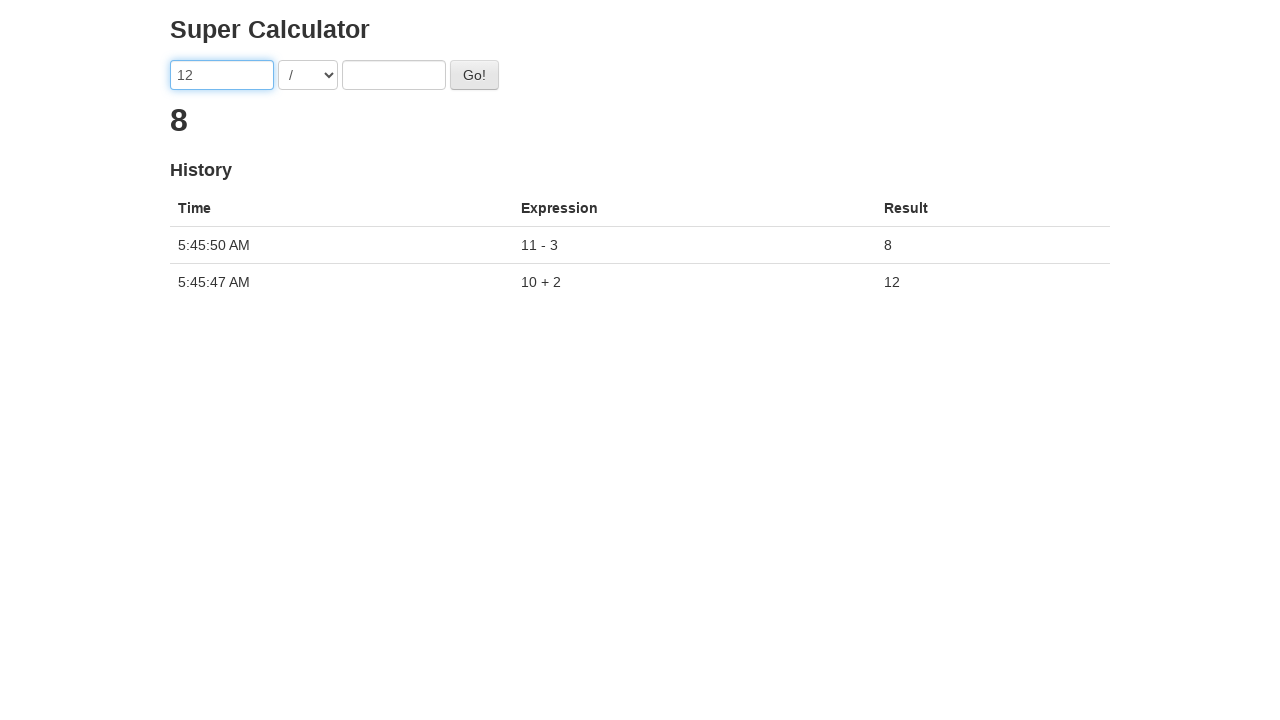

Filled second number field with 4 on [ng-model='second']
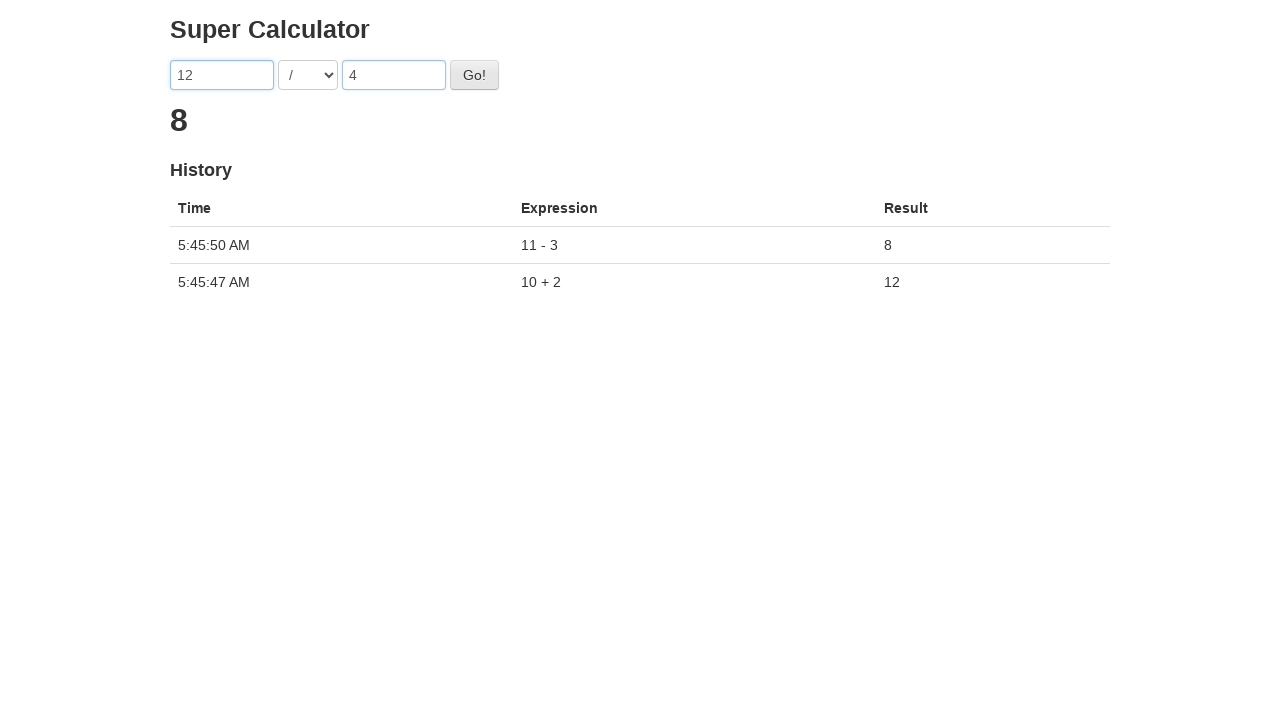

Clicked Go button to calculate 12 / 4 at (474, 75) on #gobutton
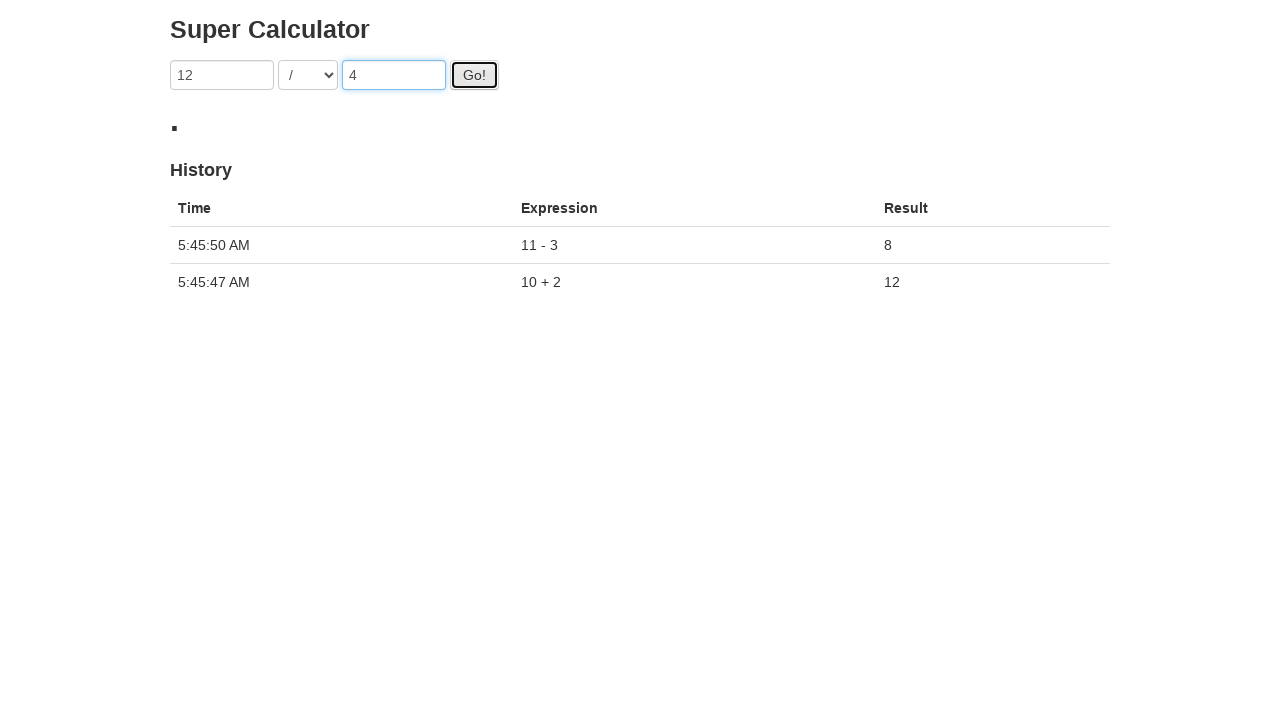

Result appeared for calculation 3
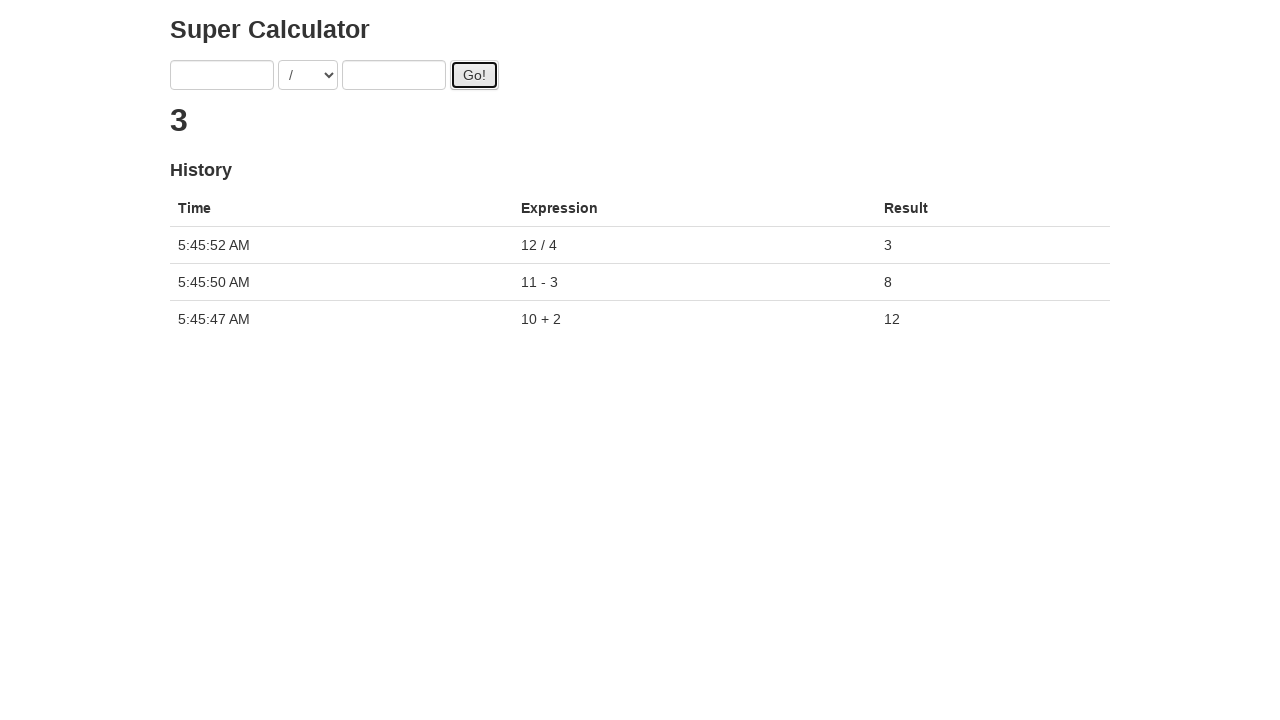

History table with results is now visible
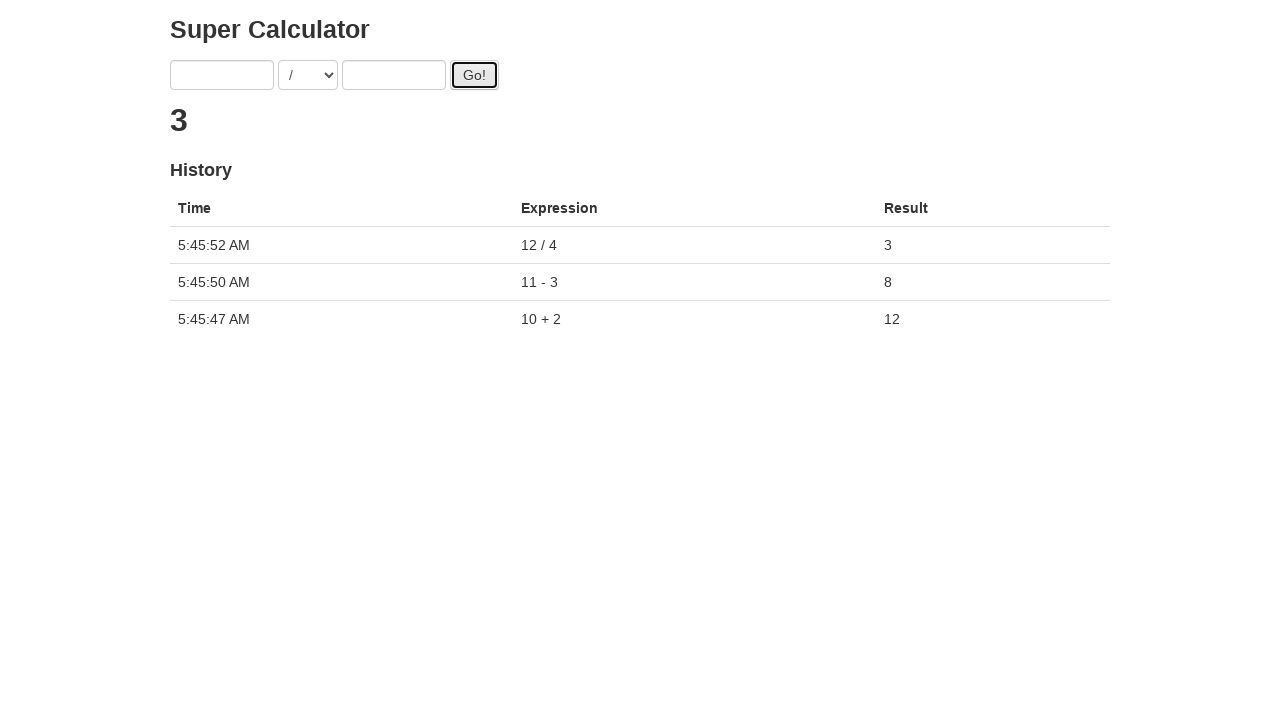

Filled first number field with 22 for final calculation on [ng-model='first']
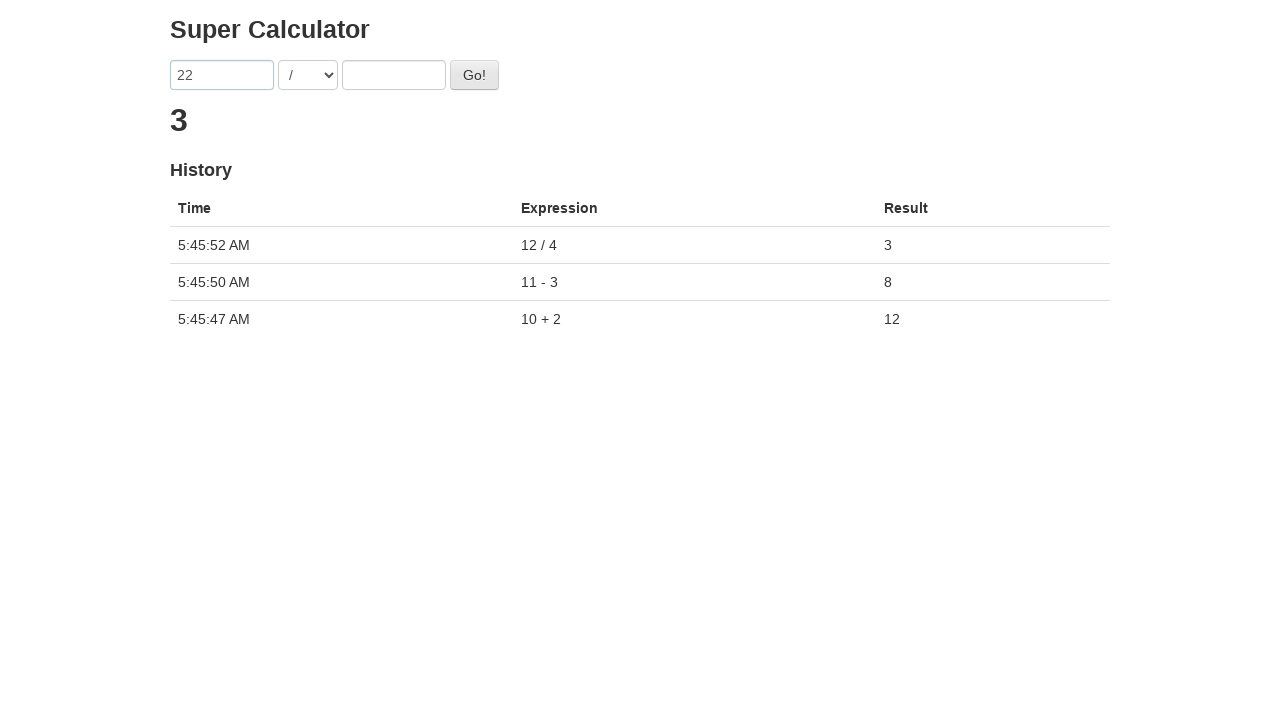

Filled second number field with 10 for final calculation on [ng-model='second']
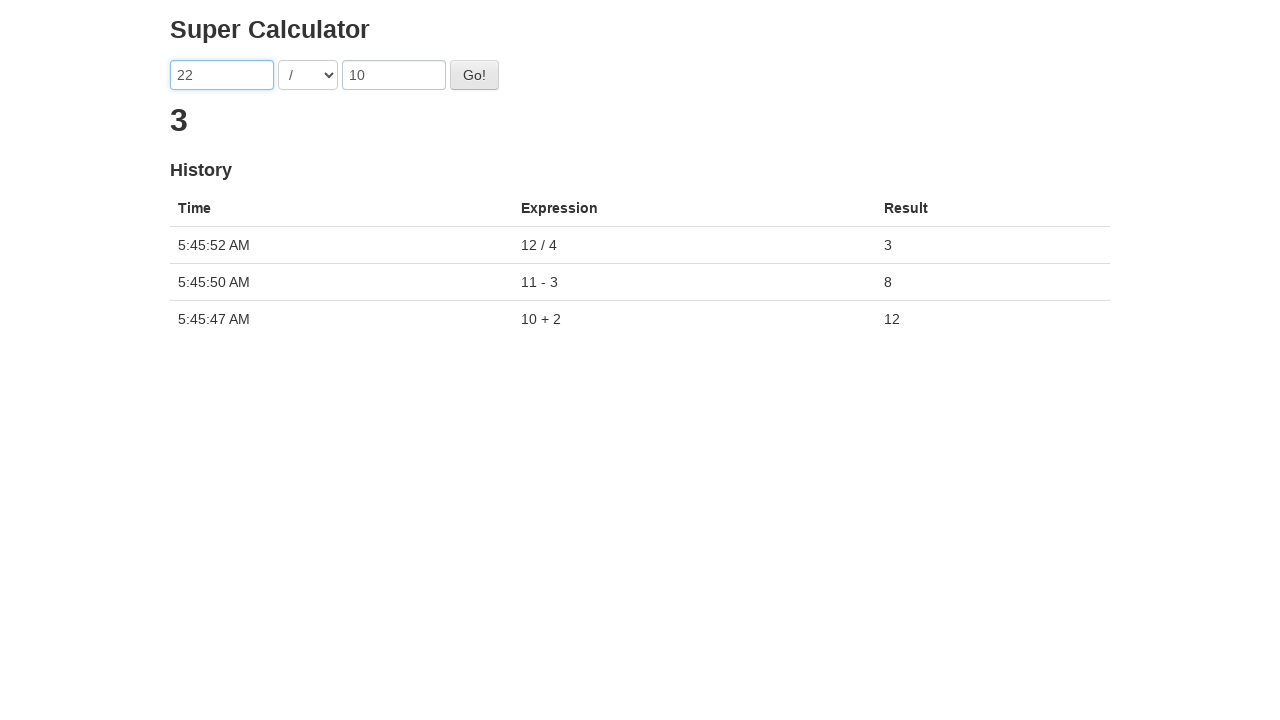

Clicked Go button to perform final calculation (22 and 10) at (474, 75) on #gobutton
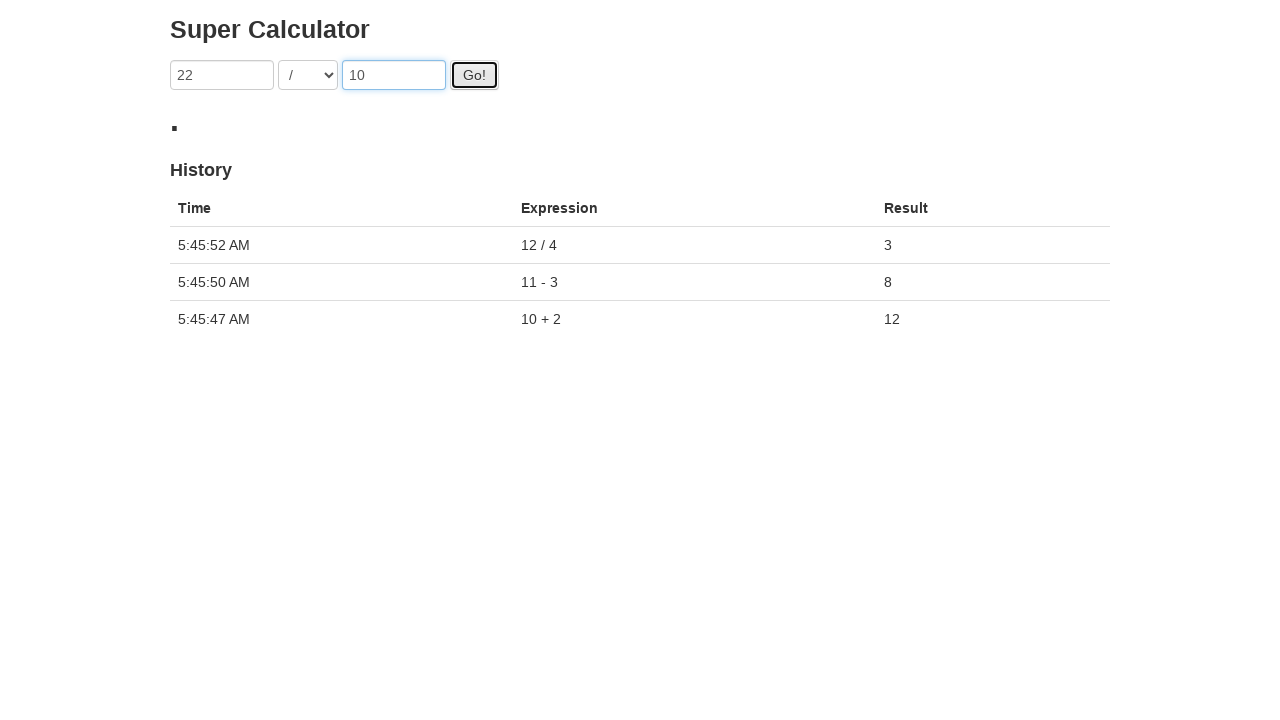

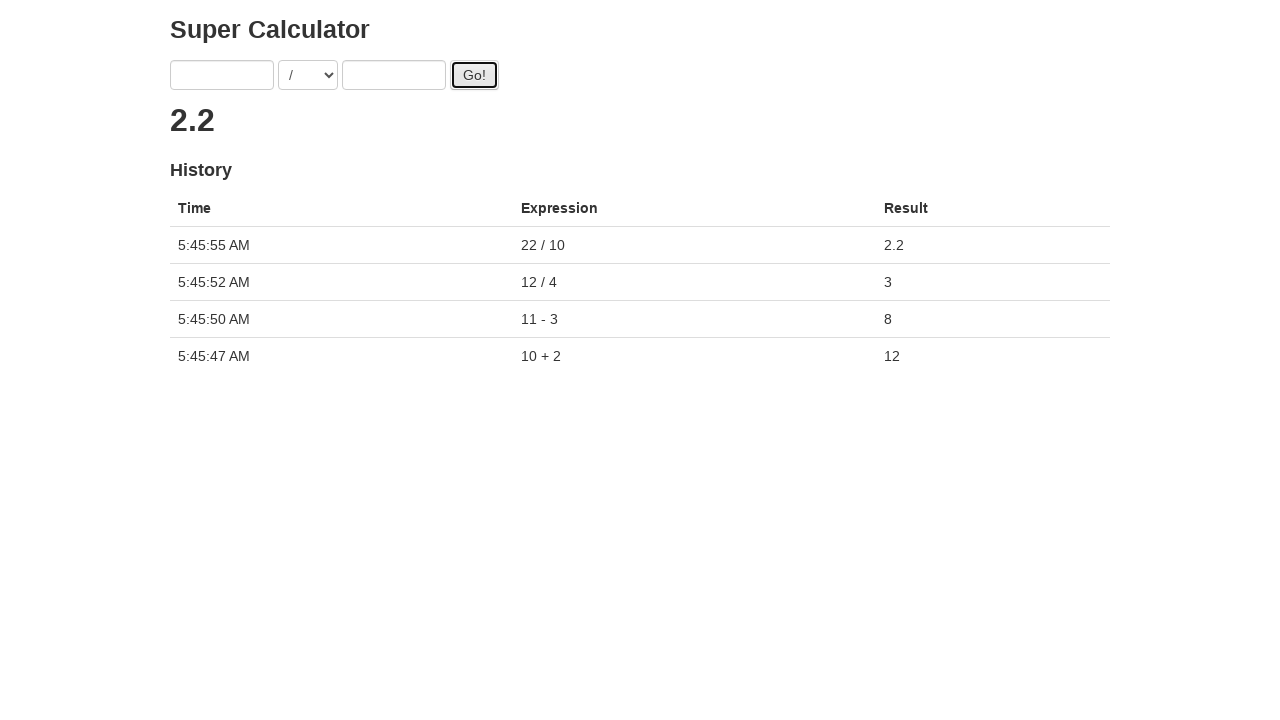